Tests selecting an option from a dropdown menu on a practice page by selecting "Opel" from the cars dropdown

Starting URL: https://selectorshub.com/xpath-practice-page/

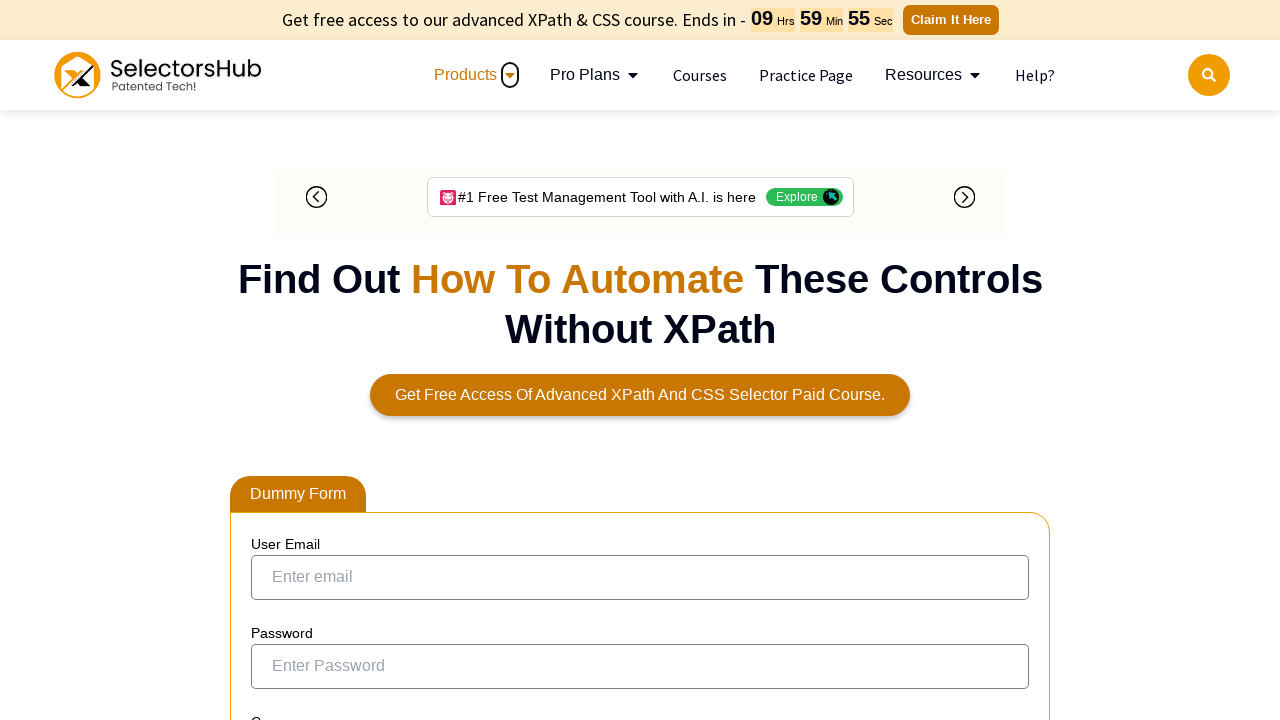

Selected 'Opel' from the cars dropdown on select#cars
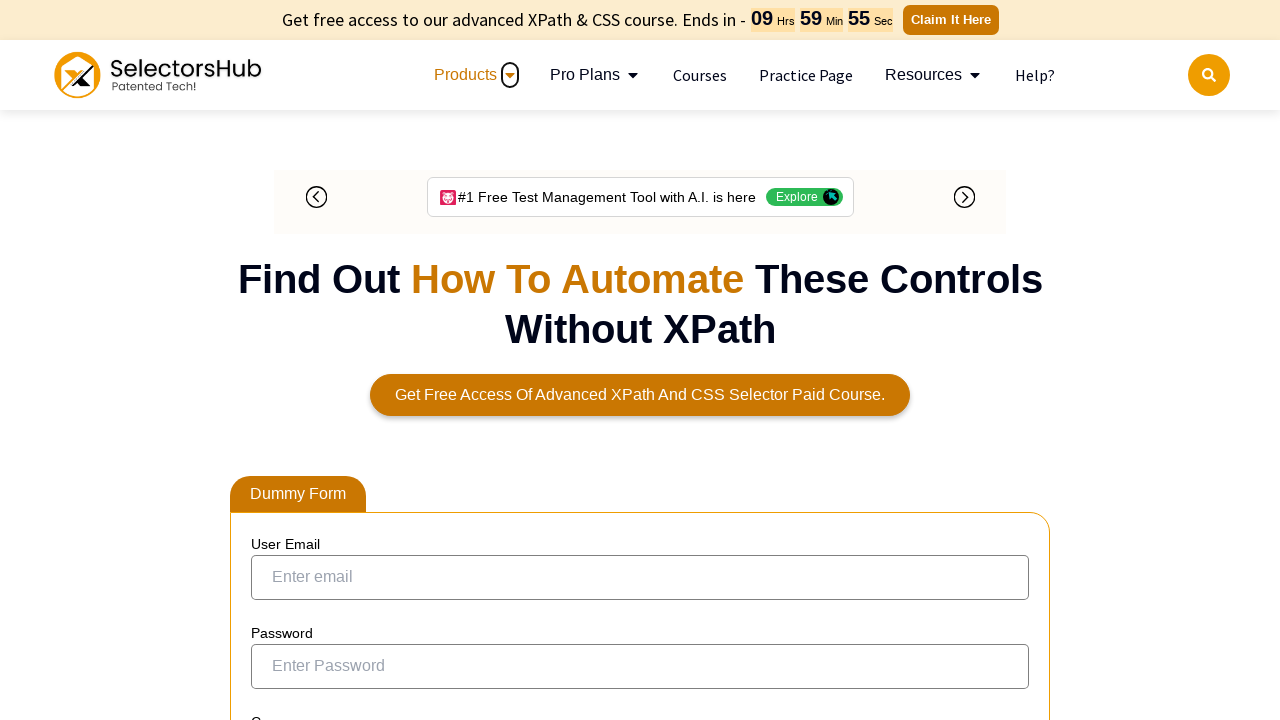

Scrolled cars dropdown into view for verification
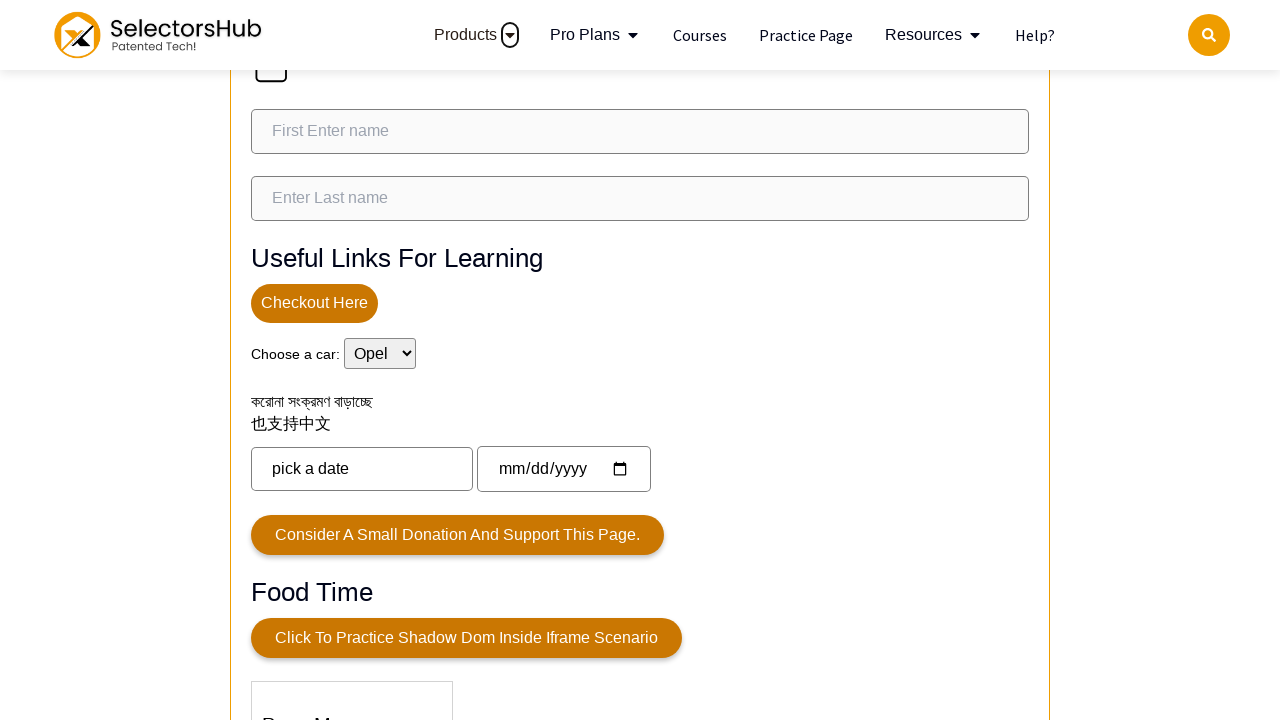

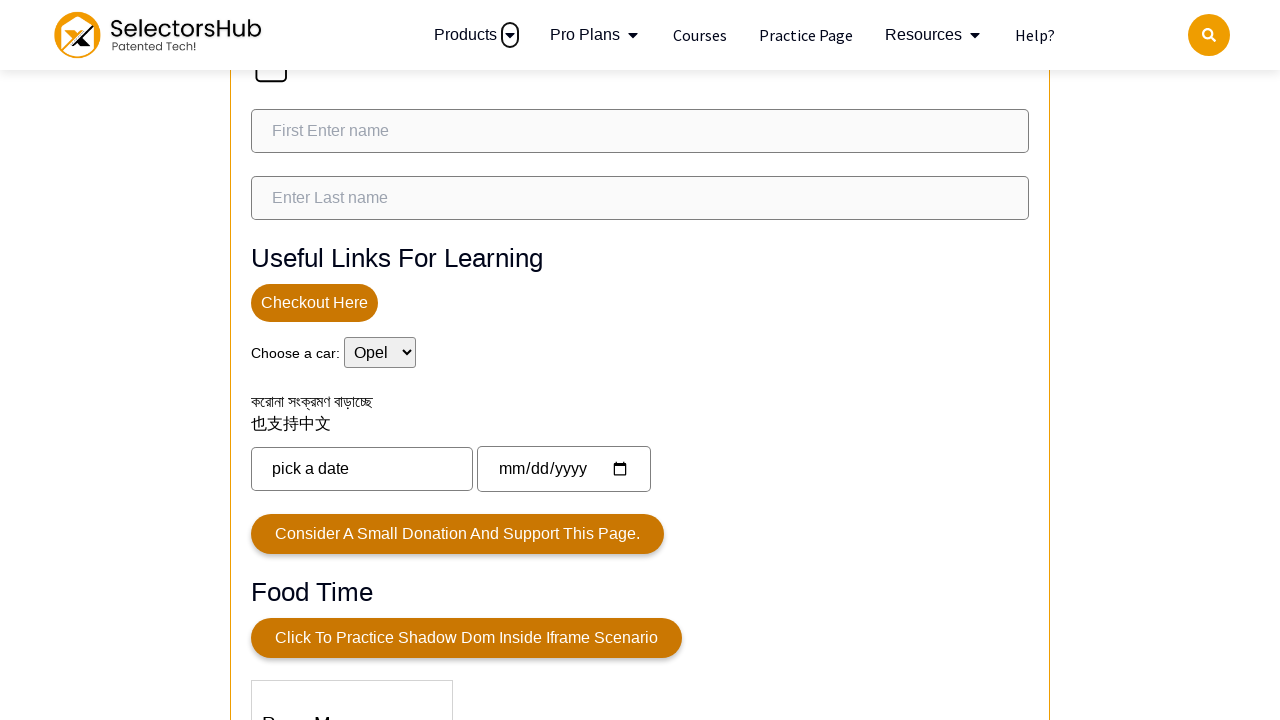